Tests file download functionality by navigating to a download page and clicking on a file link to initiate a download

Starting URL: https://the-internet.herokuapp.com/download

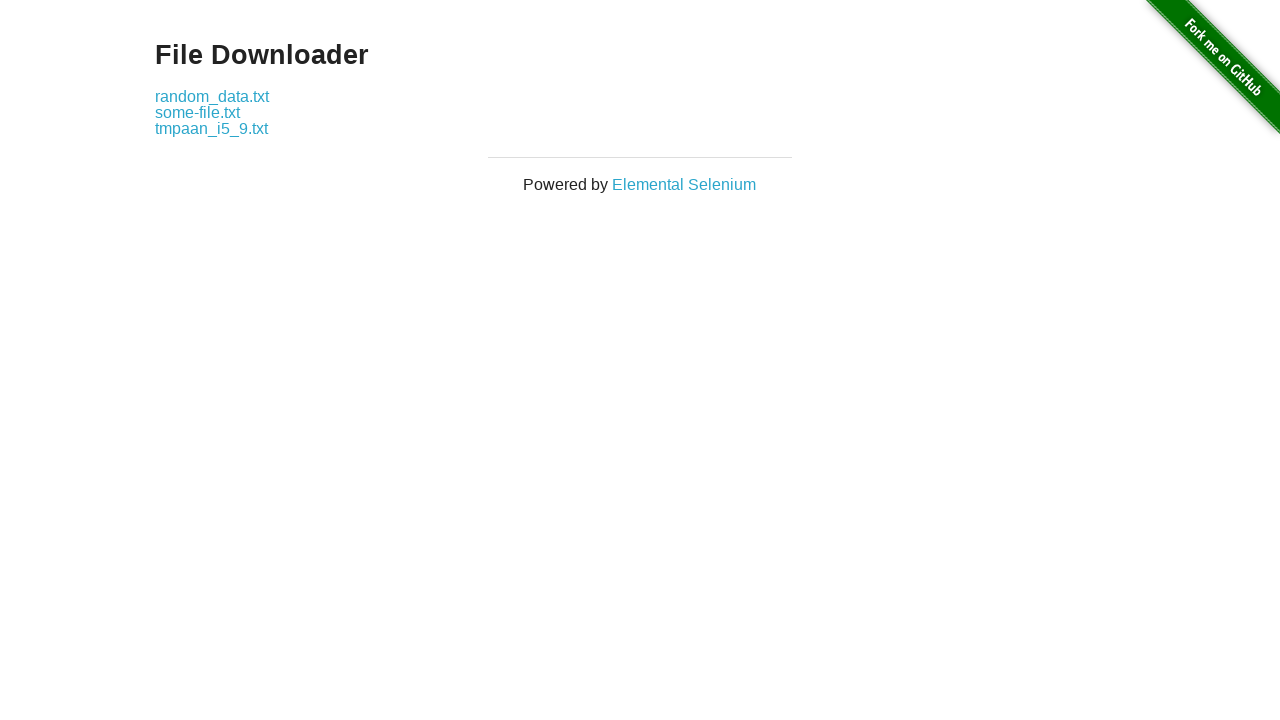

Waited for download links to load on the page
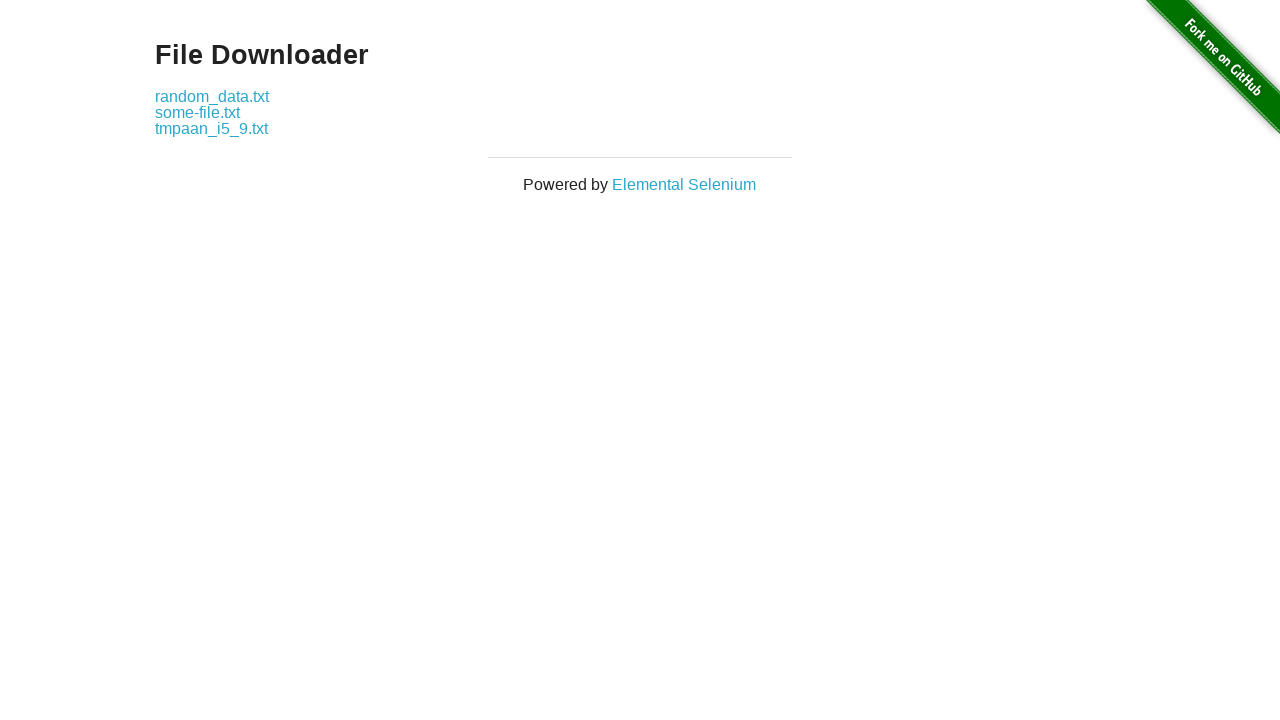

Located all download links in the content area
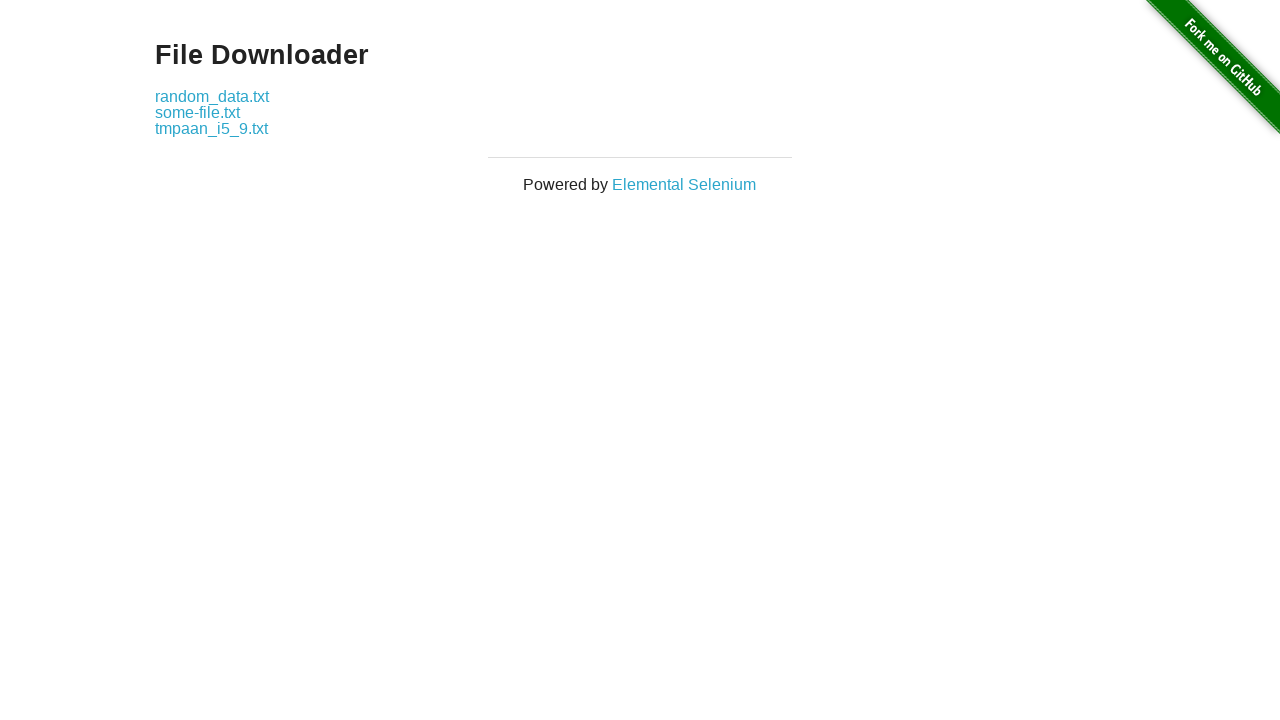

Retrieved the first download link
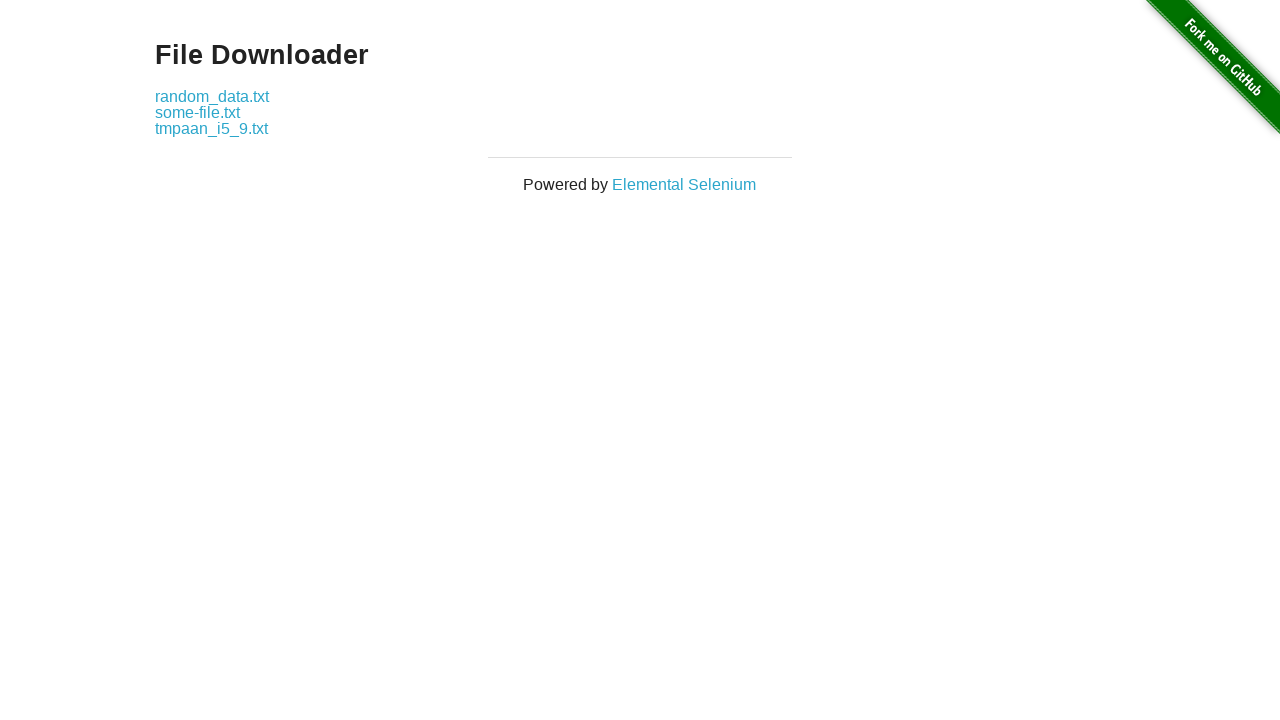

Clicked on the first file link to initiate download at (212, 96) on div#content a >> nth=0
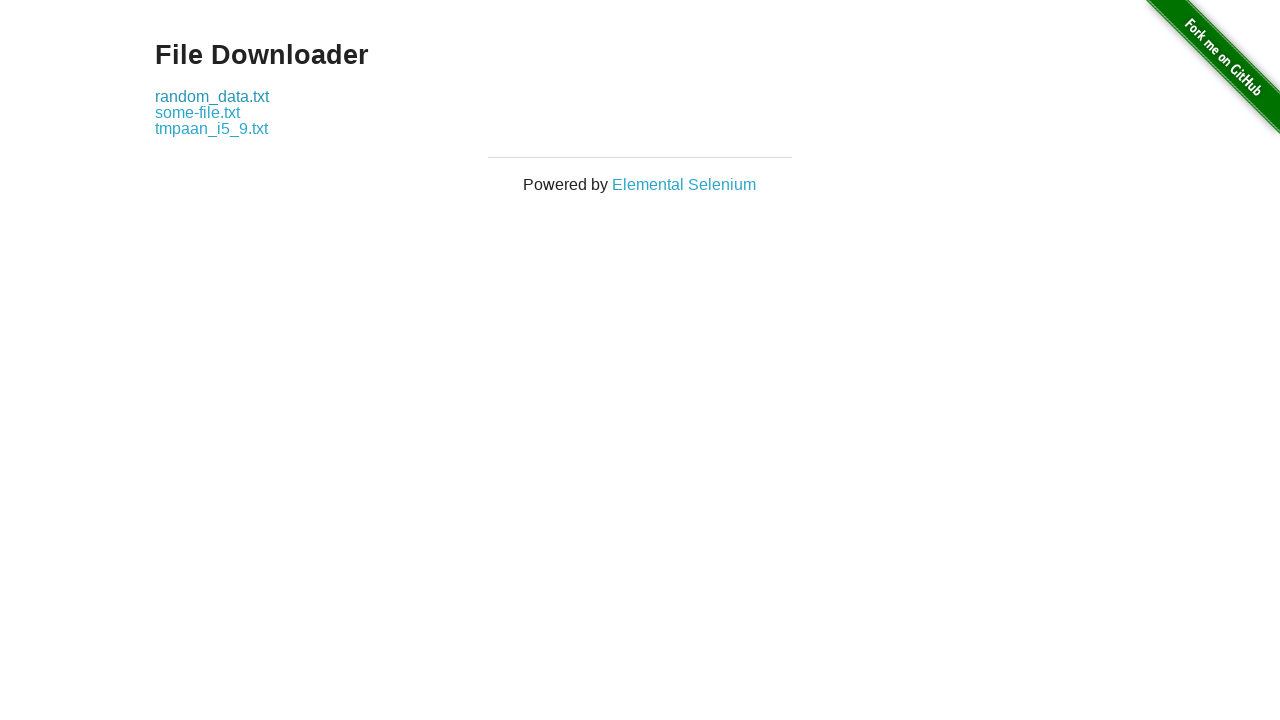

Waited 2 seconds for download to initiate
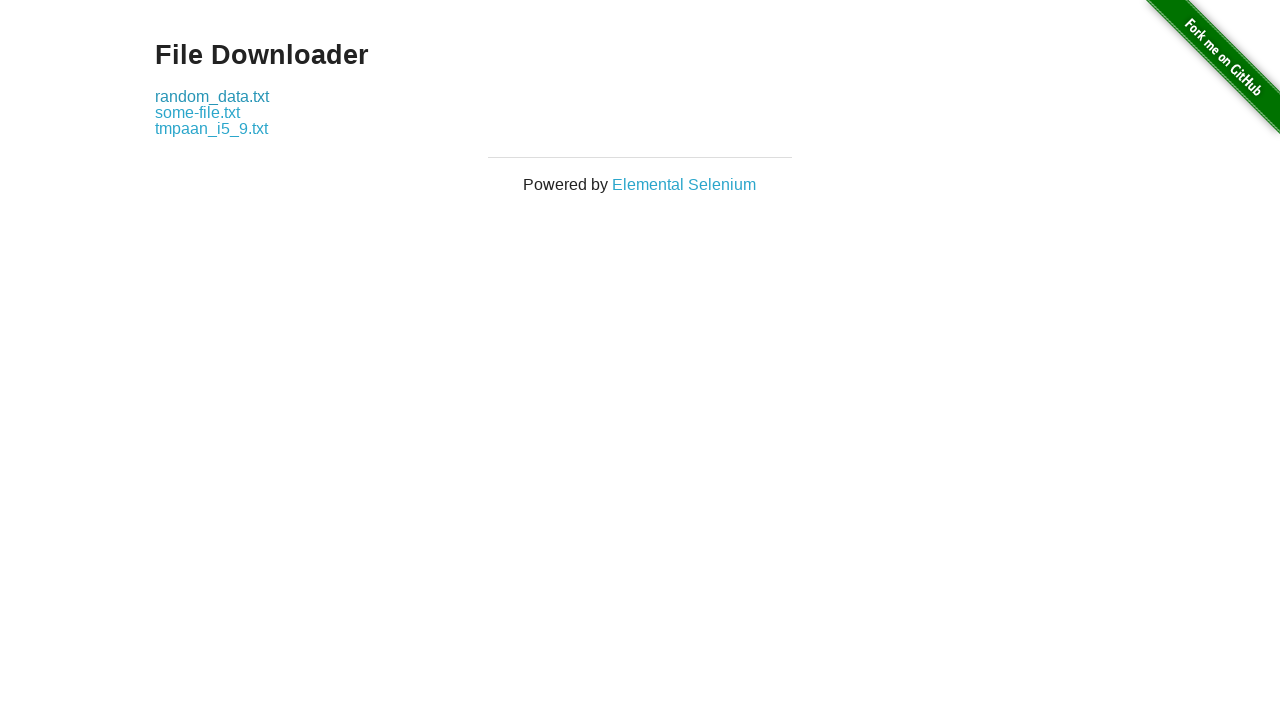

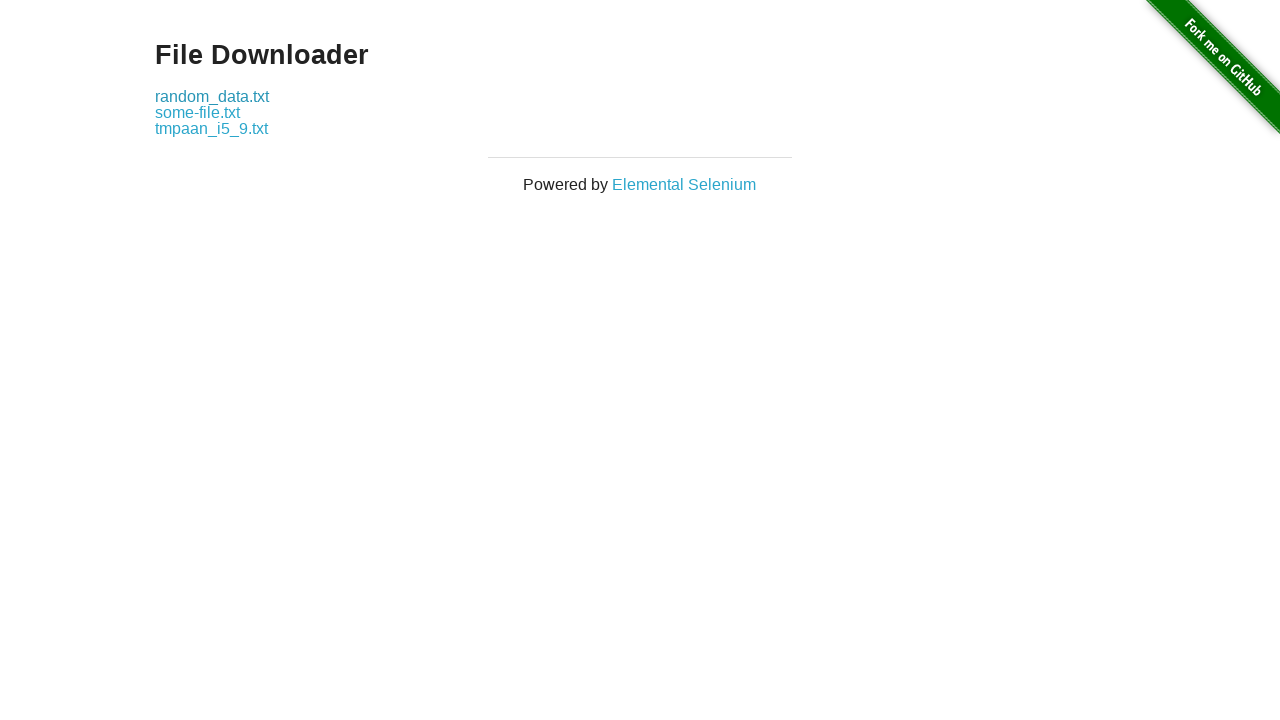